Tests keyboard key press functionality by sending the space key and left arrow key to elements and verifying the displayed result text shows the correct key pressed.

Starting URL: http://the-internet.herokuapp.com/key_presses

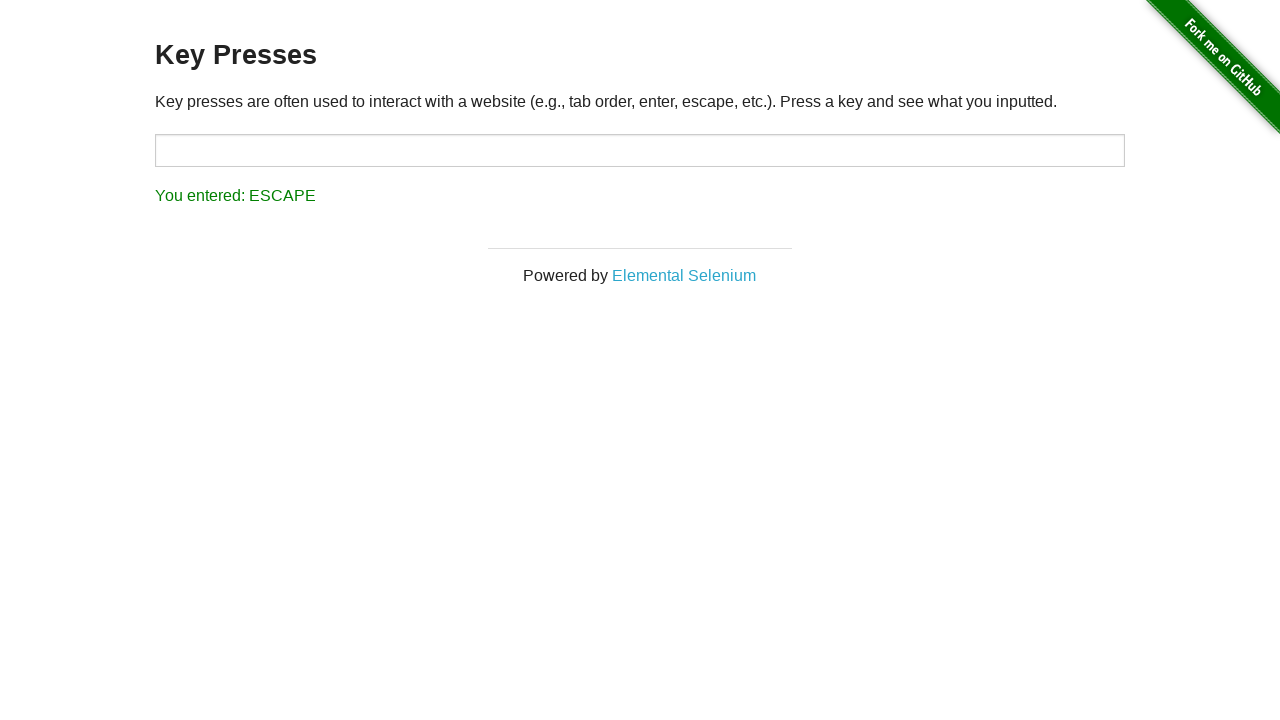

Pressed Space key on target element on #target
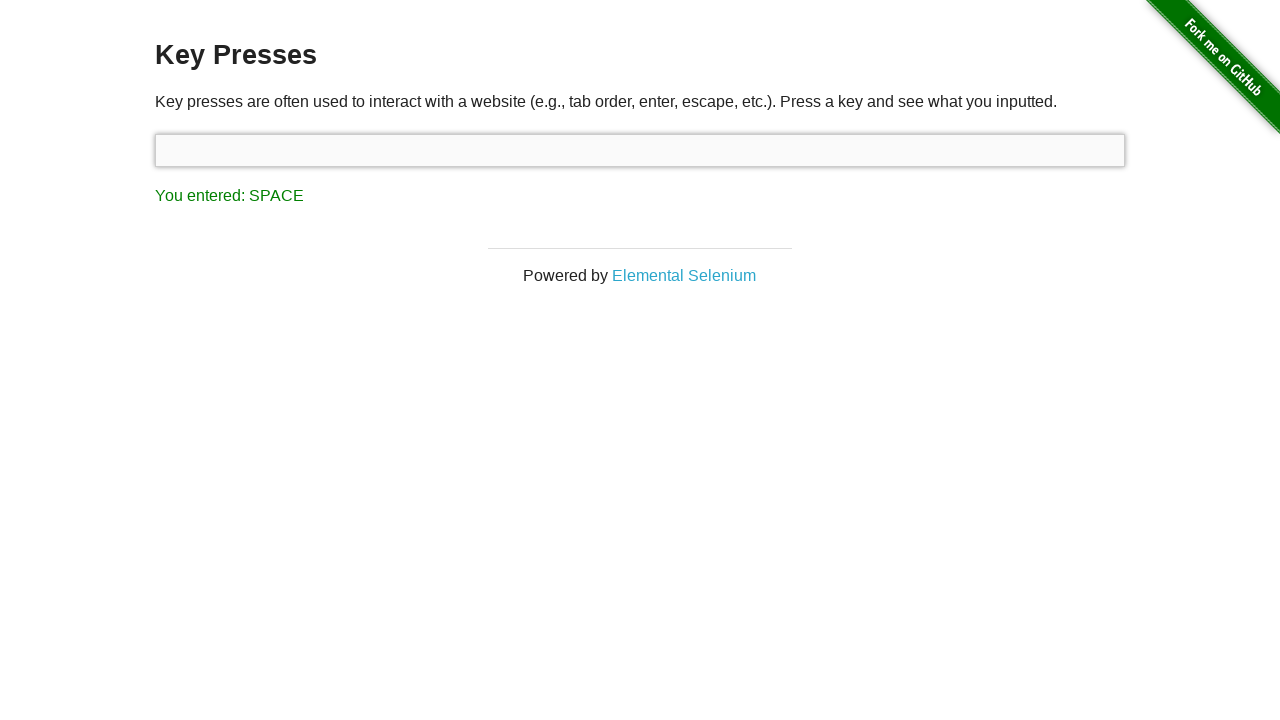

Result element loaded after Space key press
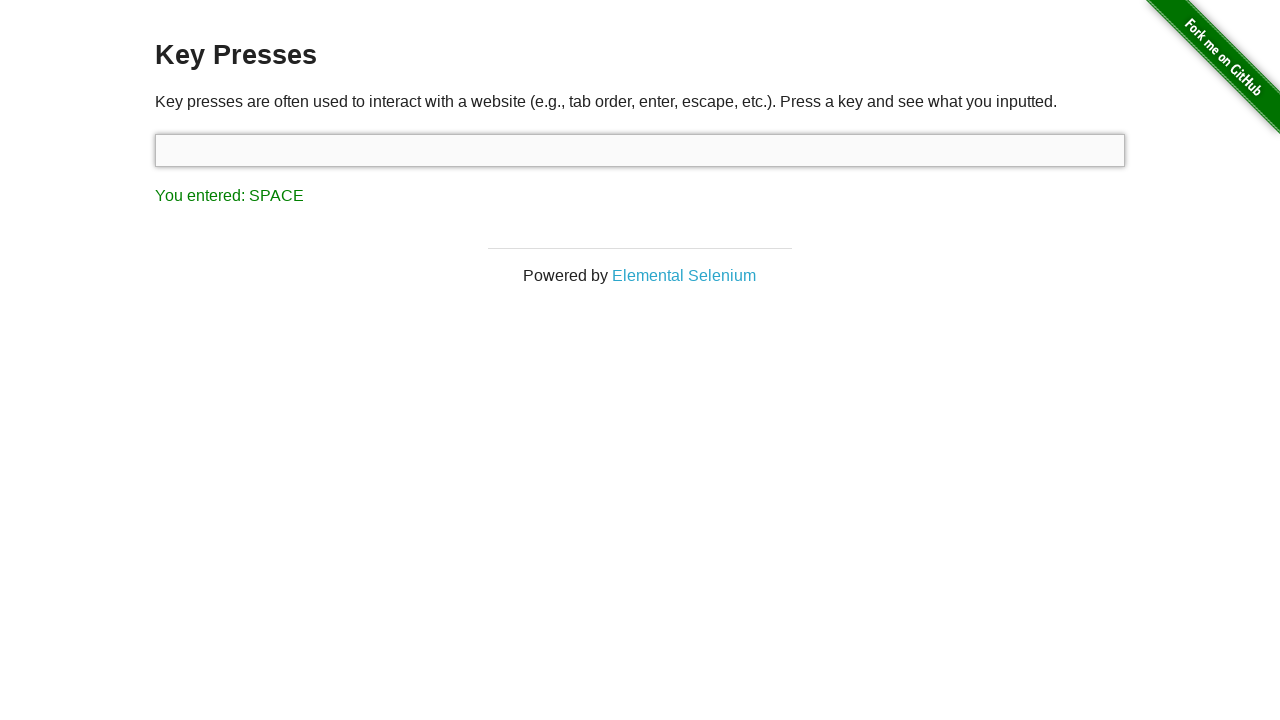

Verified result shows Space key was pressed
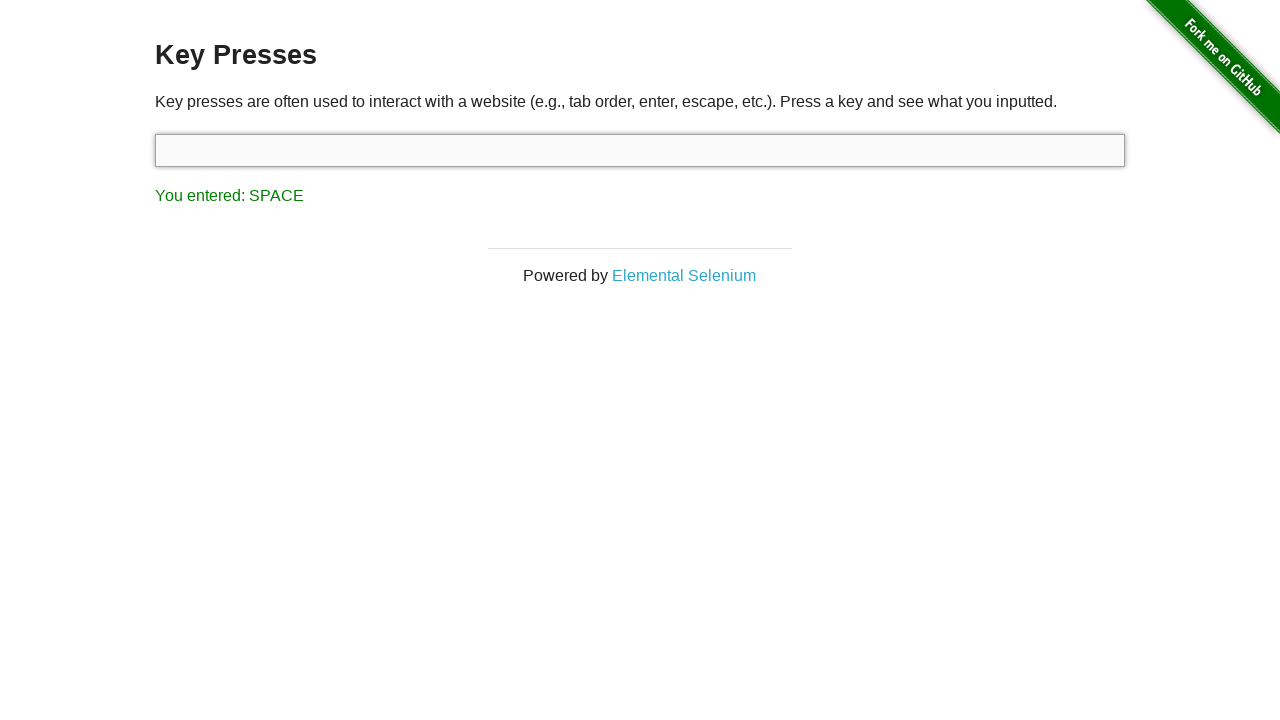

Pressed Left arrow key using keyboard
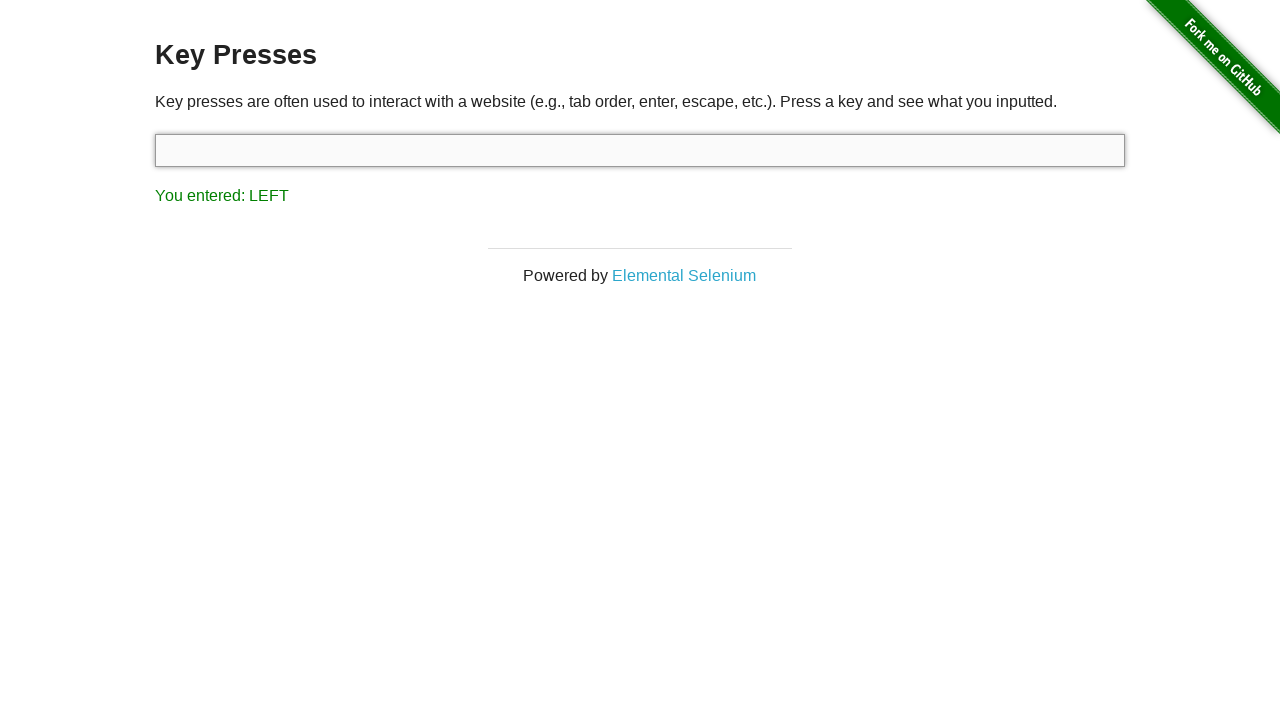

Verified result shows Left arrow key was pressed
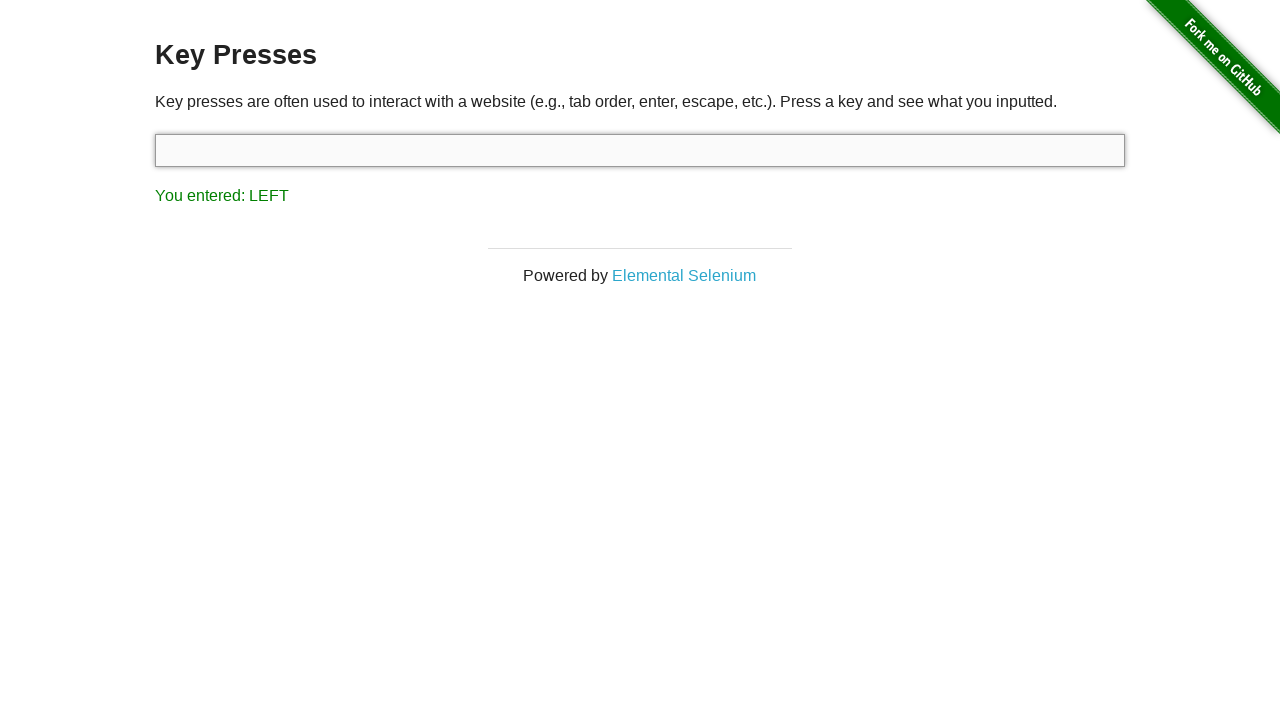

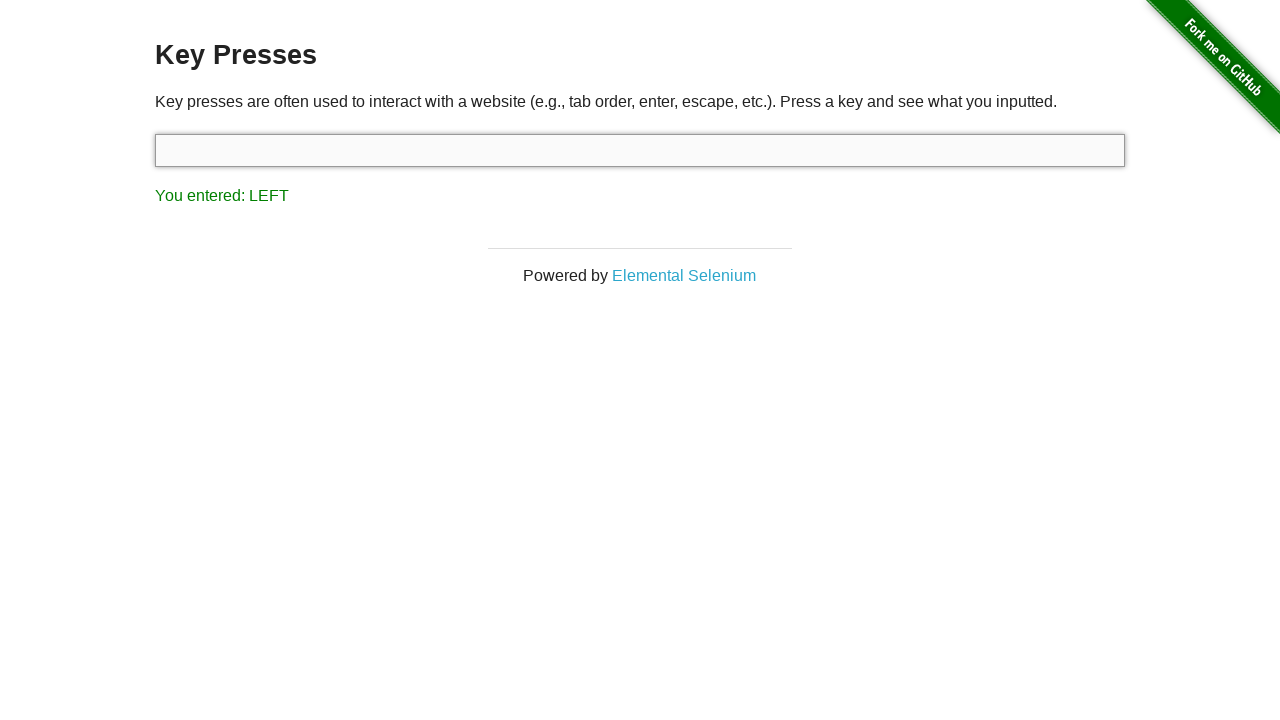